Tests form submission and validation by filling multiple input fields and verifying the background colors of the form fields after submission

Starting URL: https://bonigarcia.dev/selenium-webdriver-java/data-types.html

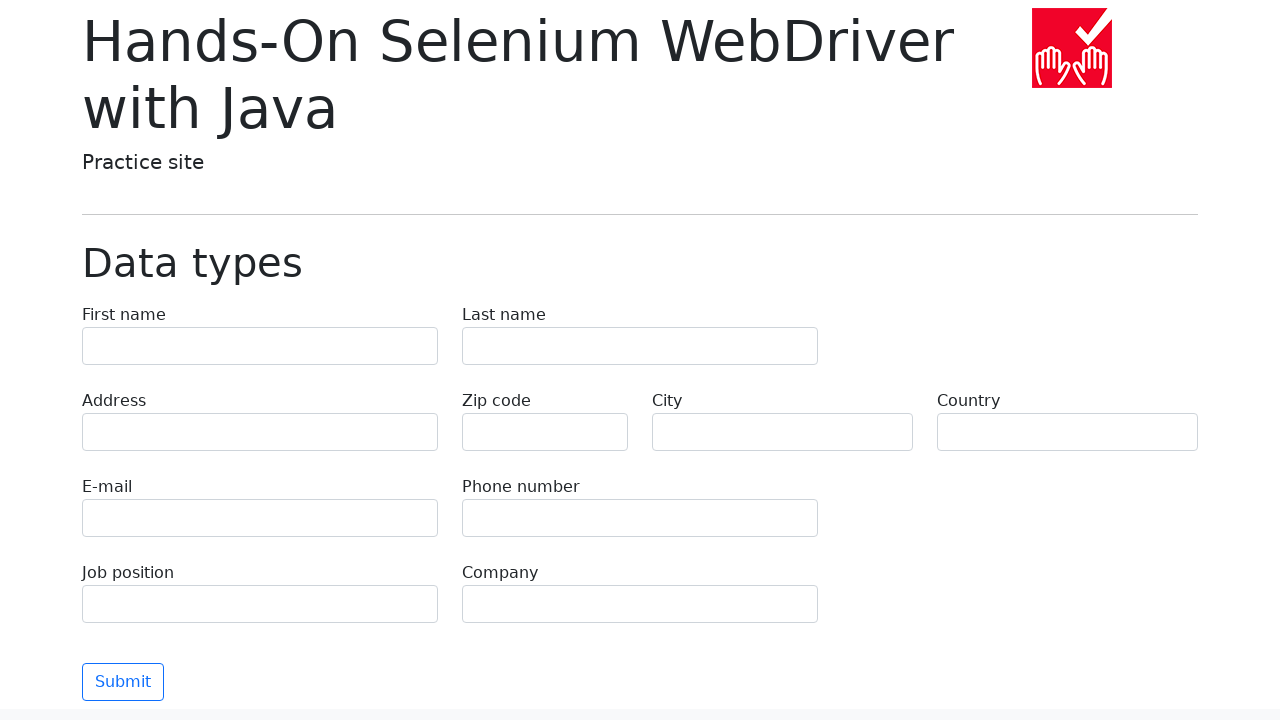

Filled First name field with 'Иван' on input[name="first-name"]
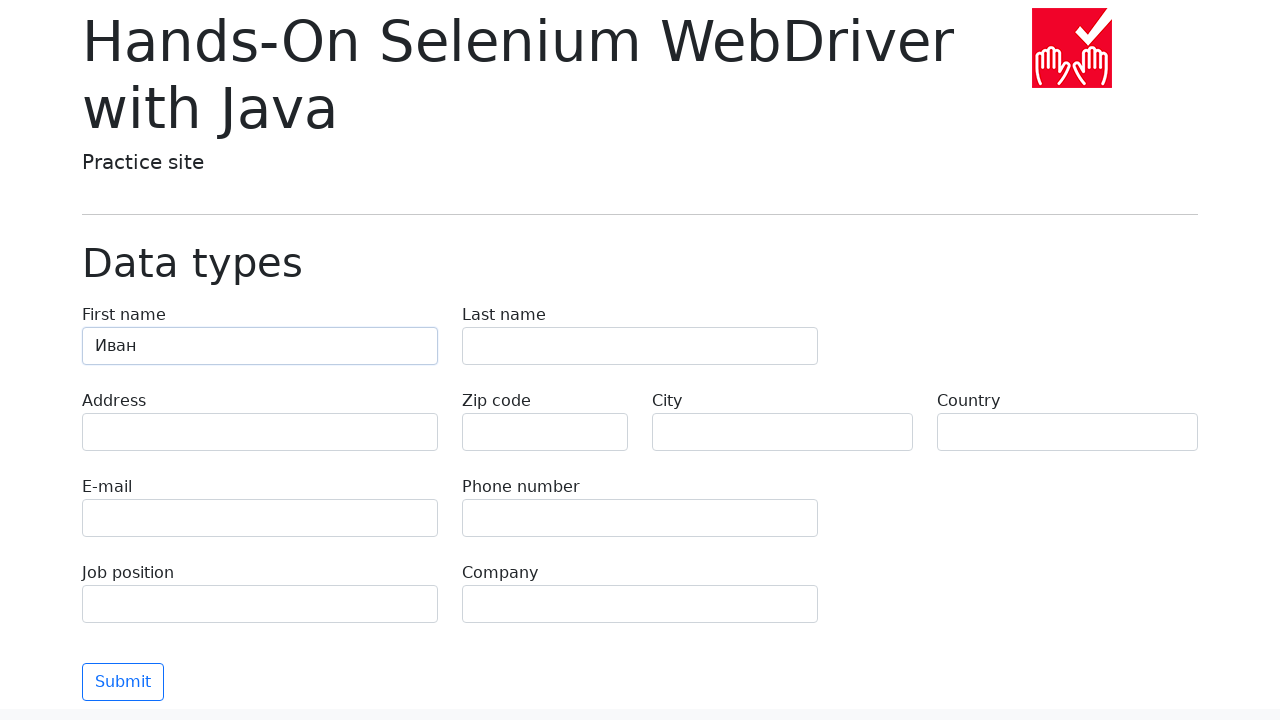

Filled Last name field with 'Петров' on input[name="last-name"]
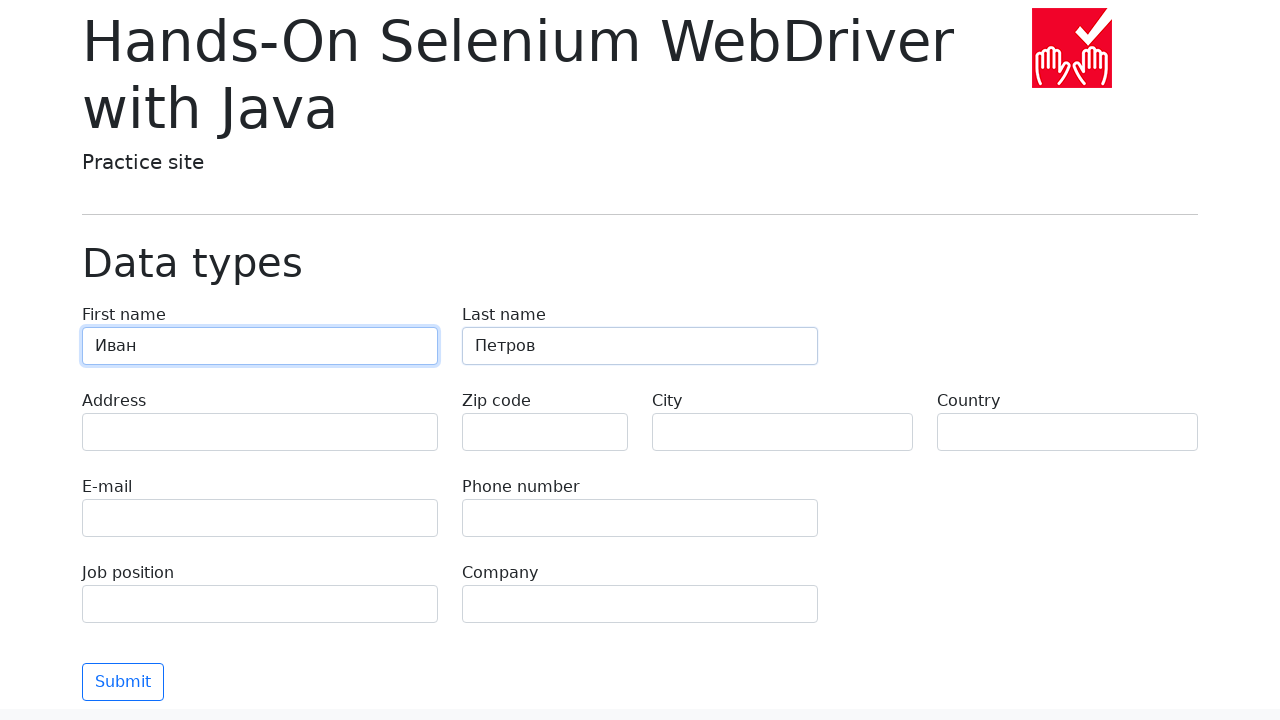

Filled Address field with 'Ленина, 55-3' on input[name="address"]
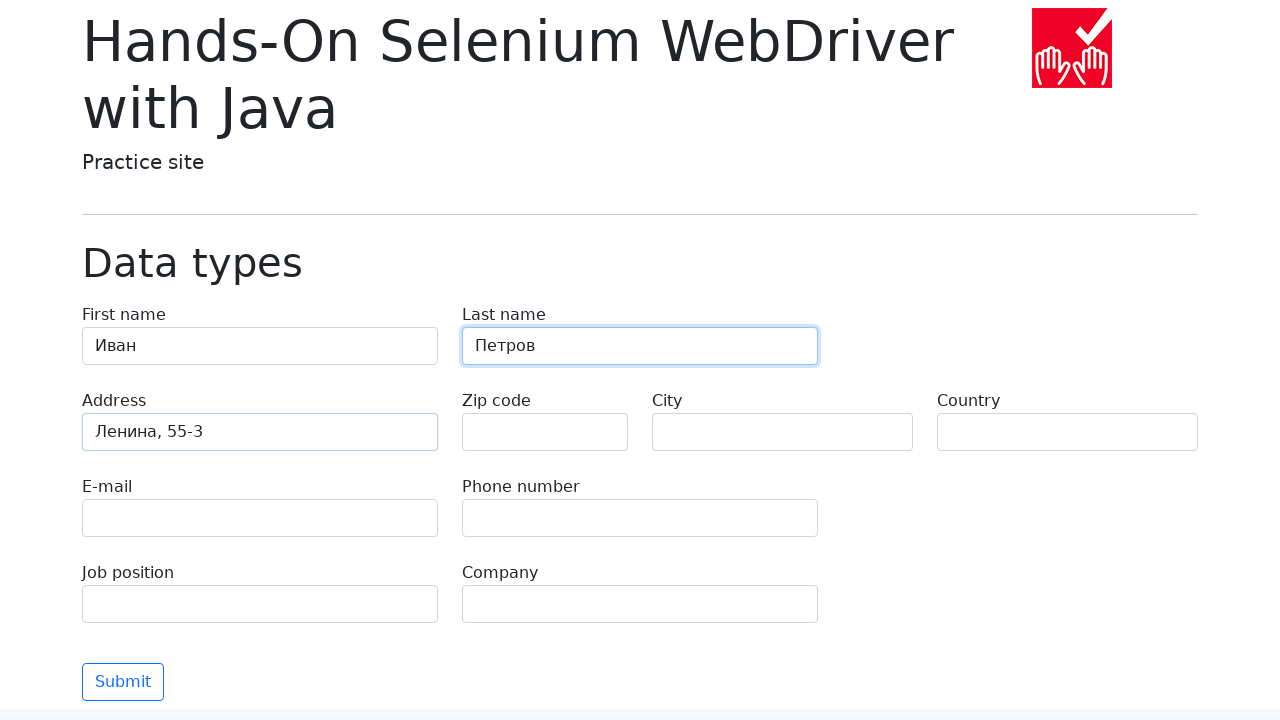

Filled Email field with 'test@skypro.com' on input[name="e-mail"]
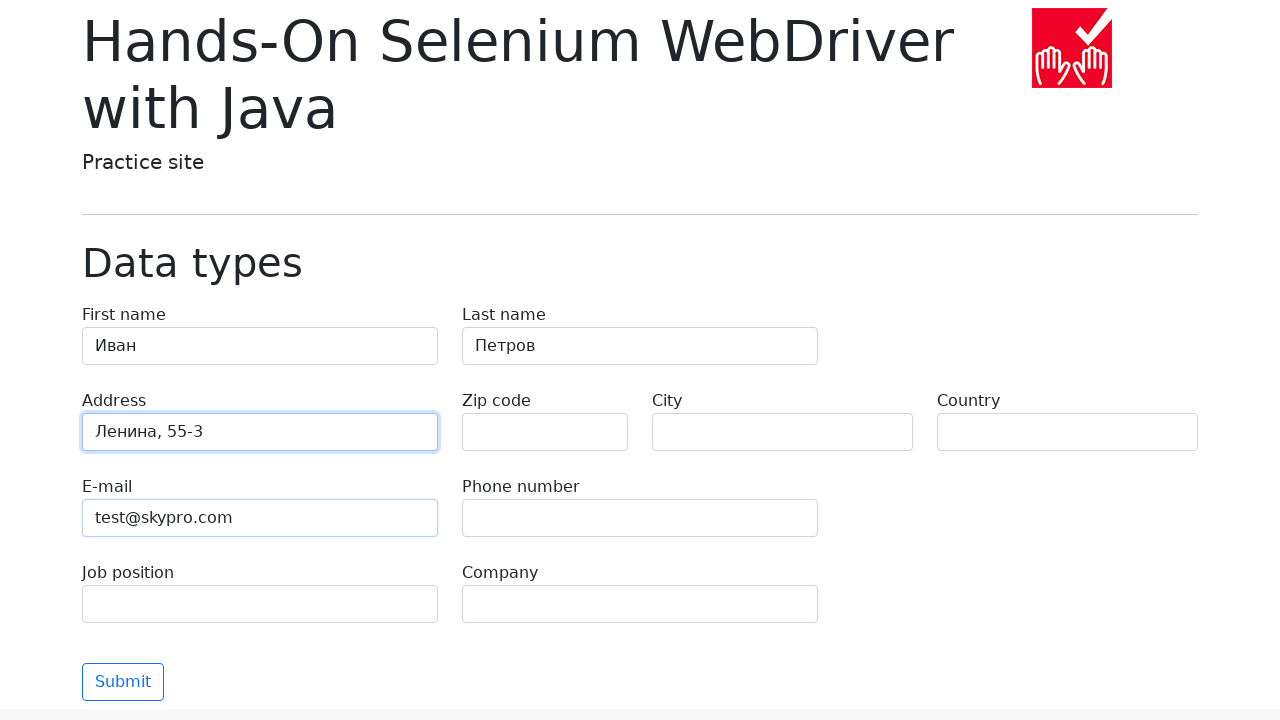

Filled Phone number field with '+7985899998787' on input[name="phone"]
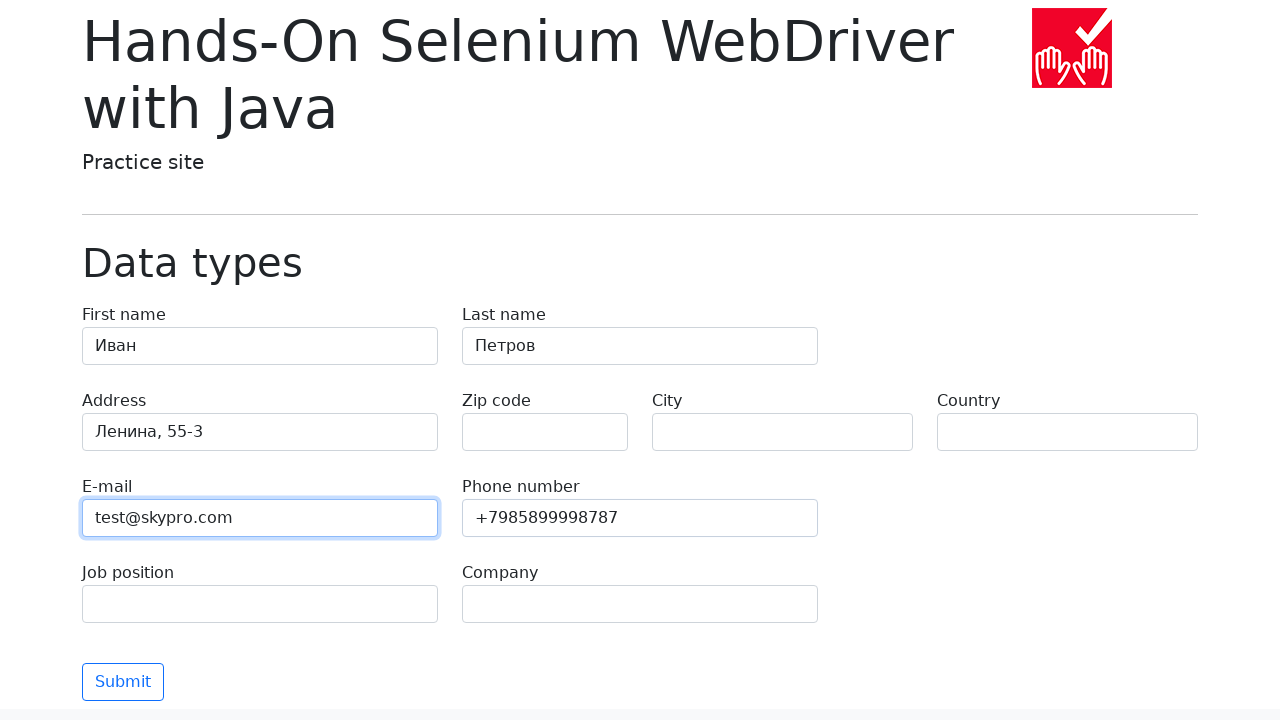

Filled City field with 'Москва' on input[name="city"]
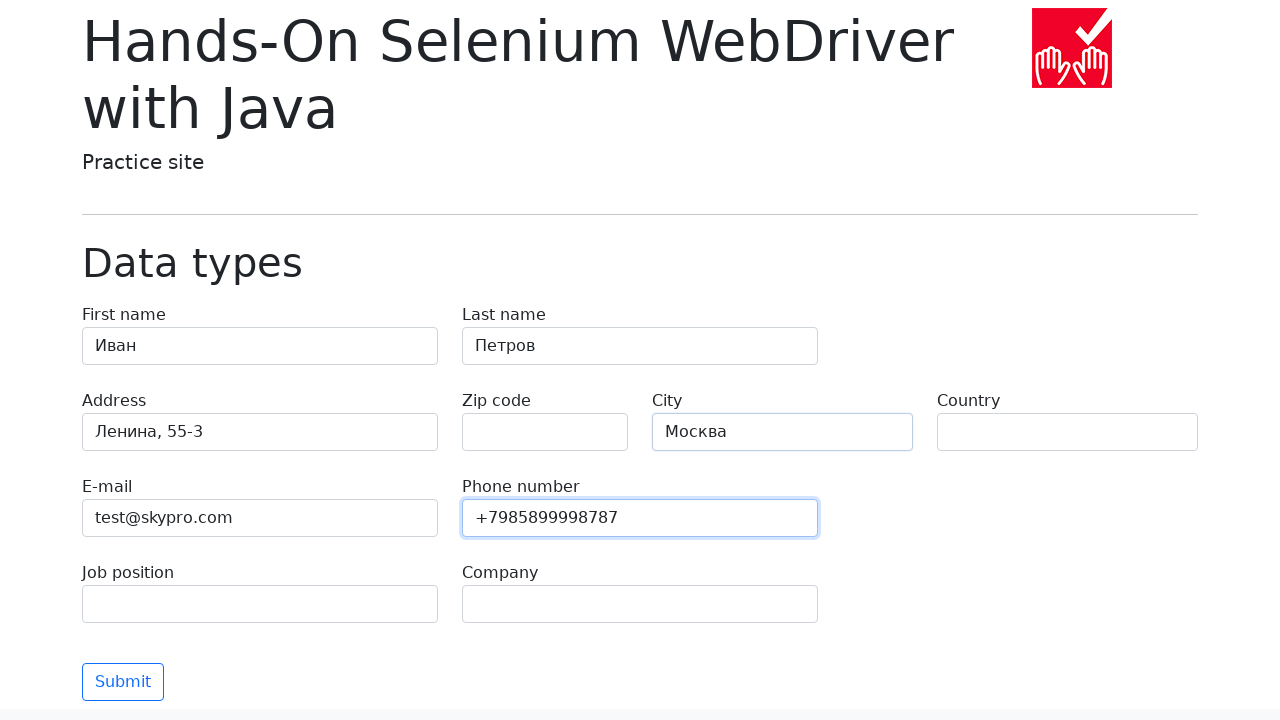

Filled Country field with 'Россия' on input[name="country"]
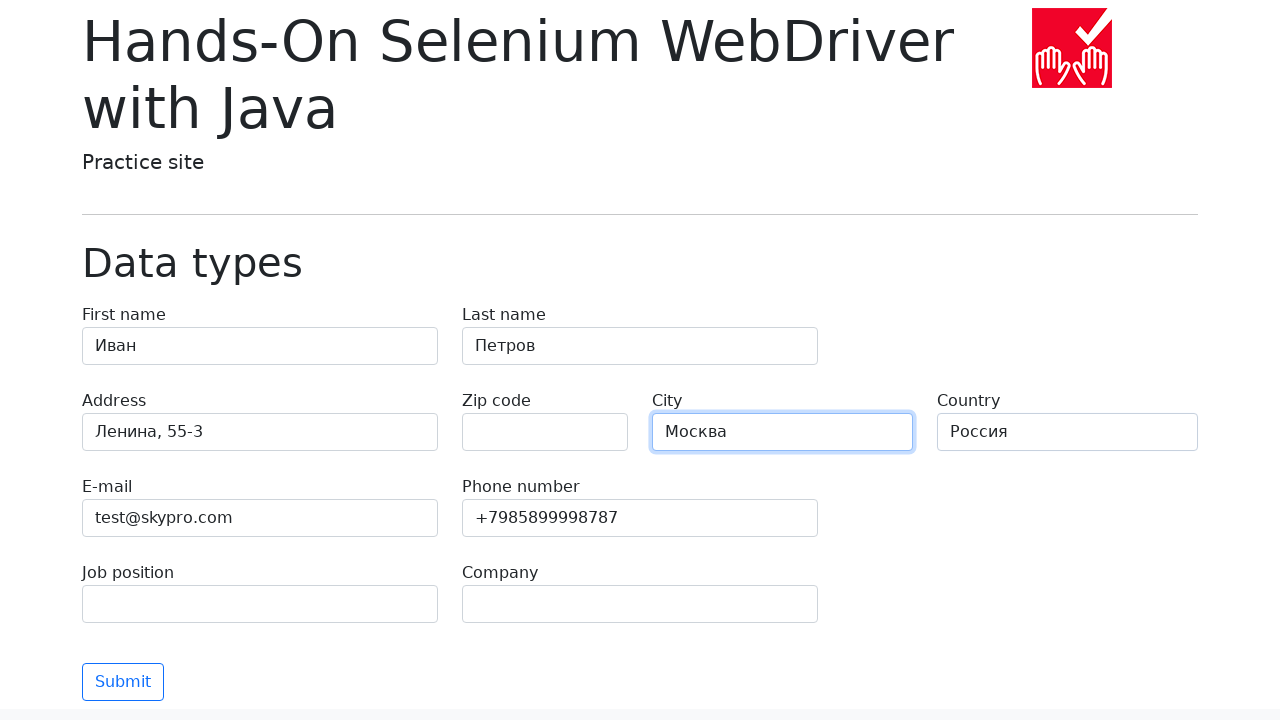

Filled Job position field with 'QA' on input[name="job-position"]
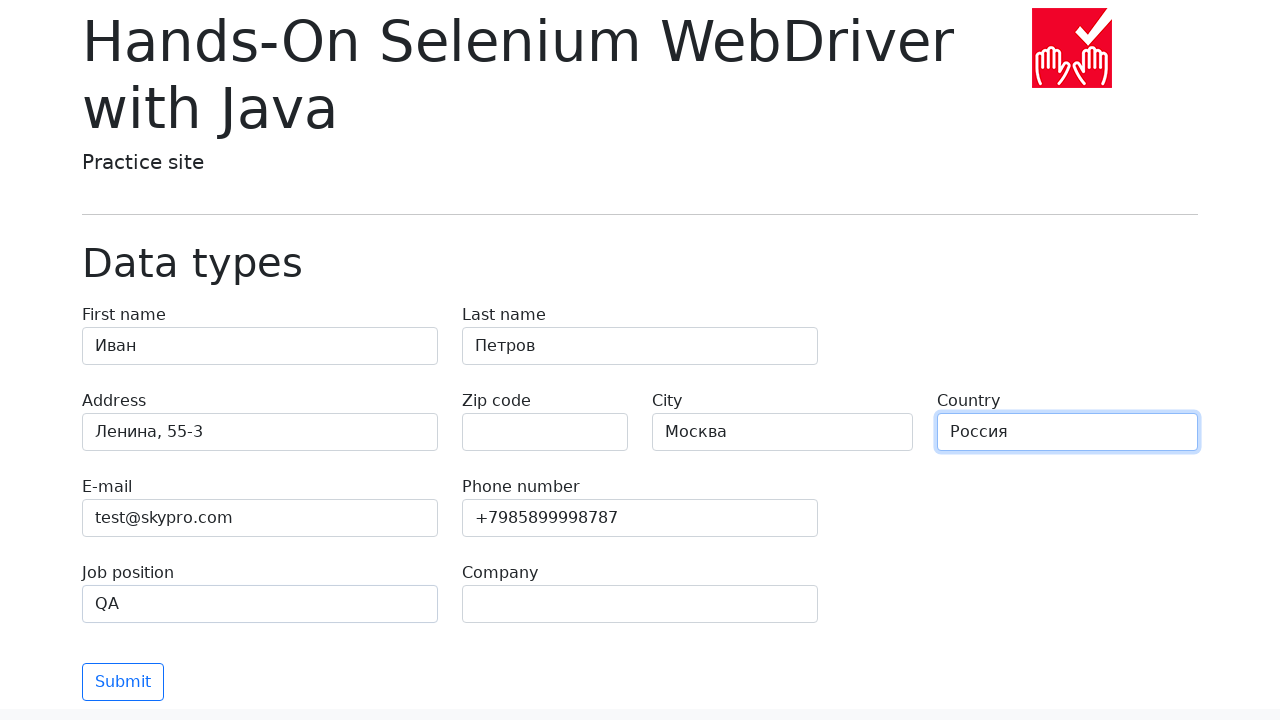

Filled Company field with 'SkyPro' on input[name="company"]
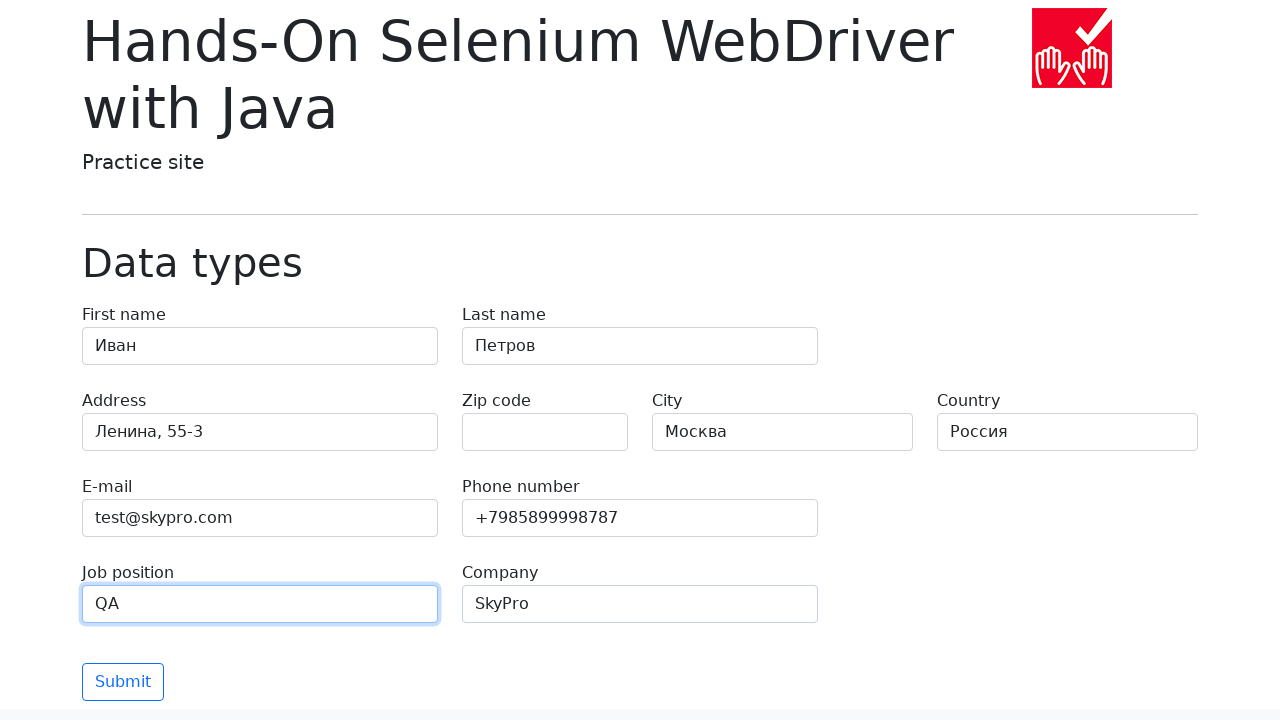

Clicked submit button to submit the form at (123, 682) on button[type=submit]
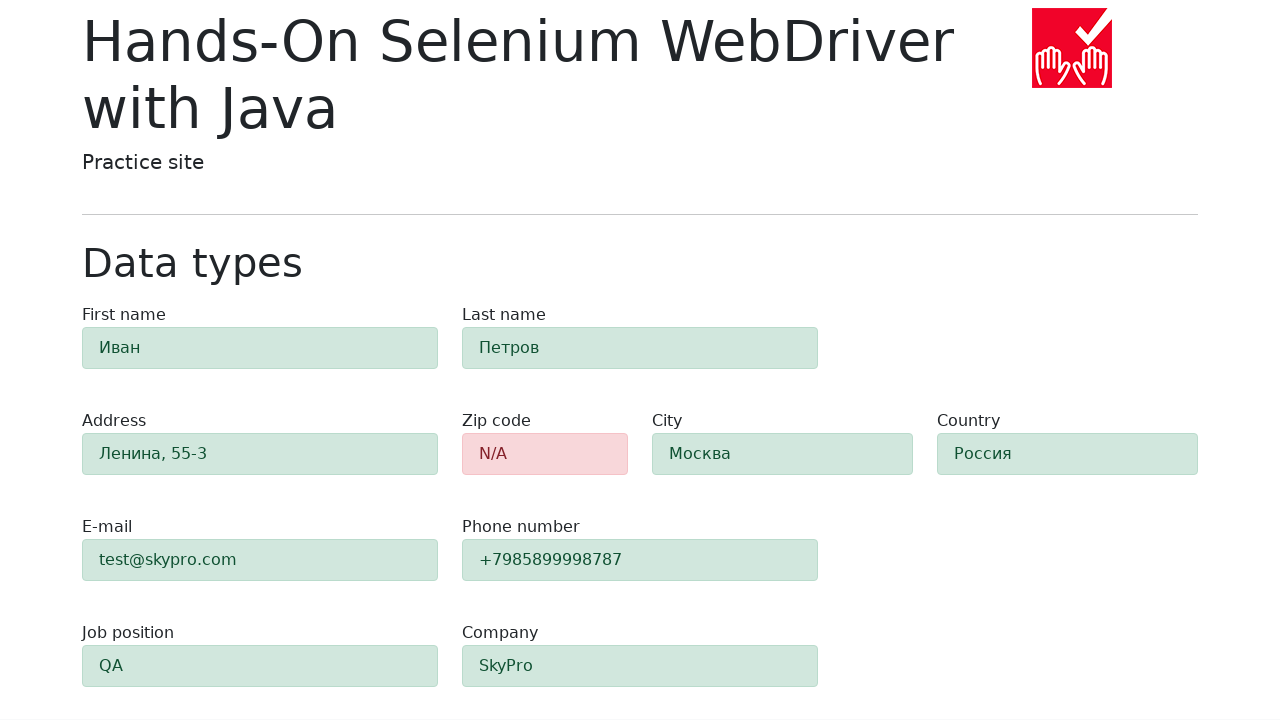

Form validation results loaded
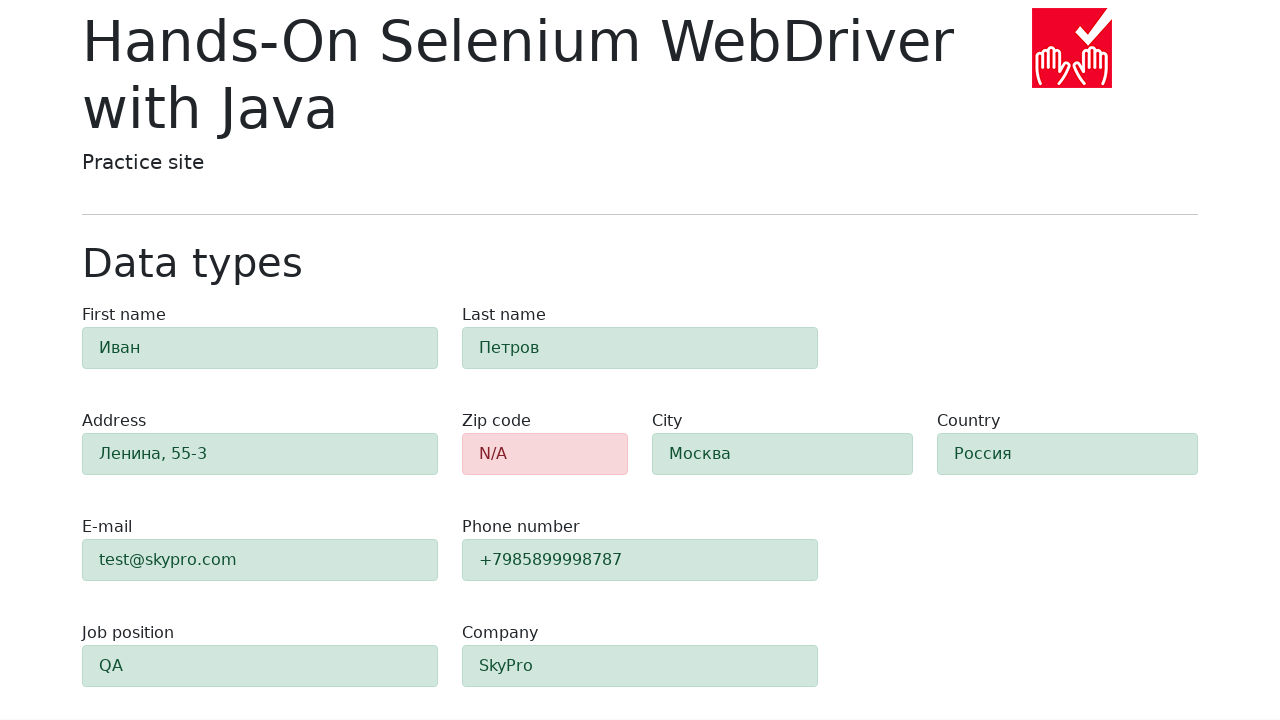

Retrieved background color for field 0: rgb(209, 231, 221)
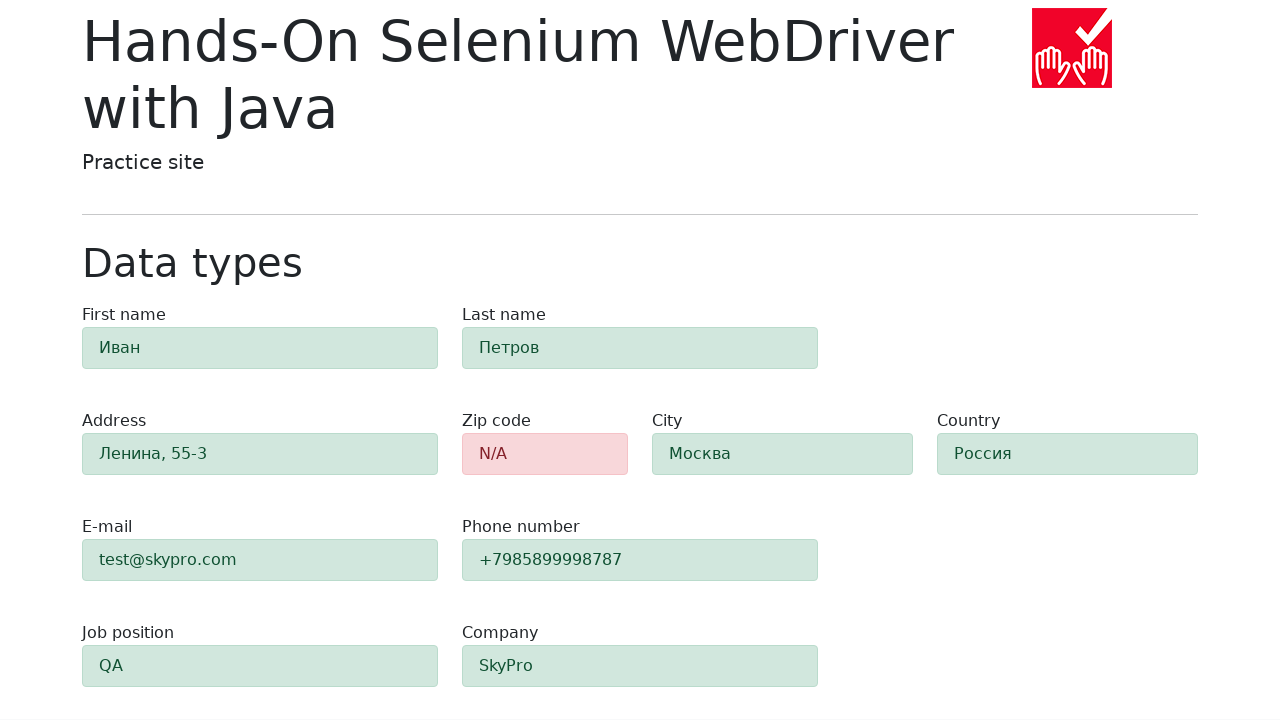

Field 0 validation passed: background color is green (valid)
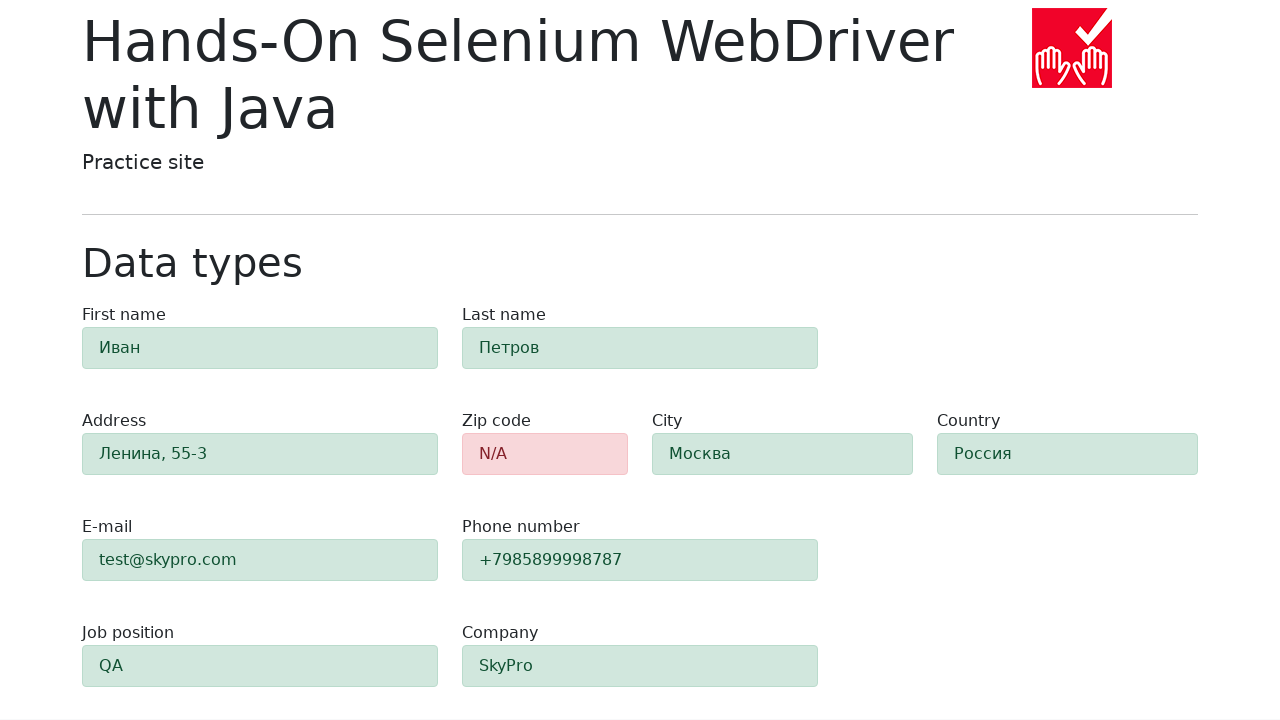

Retrieved background color for field 1: rgb(209, 231, 221)
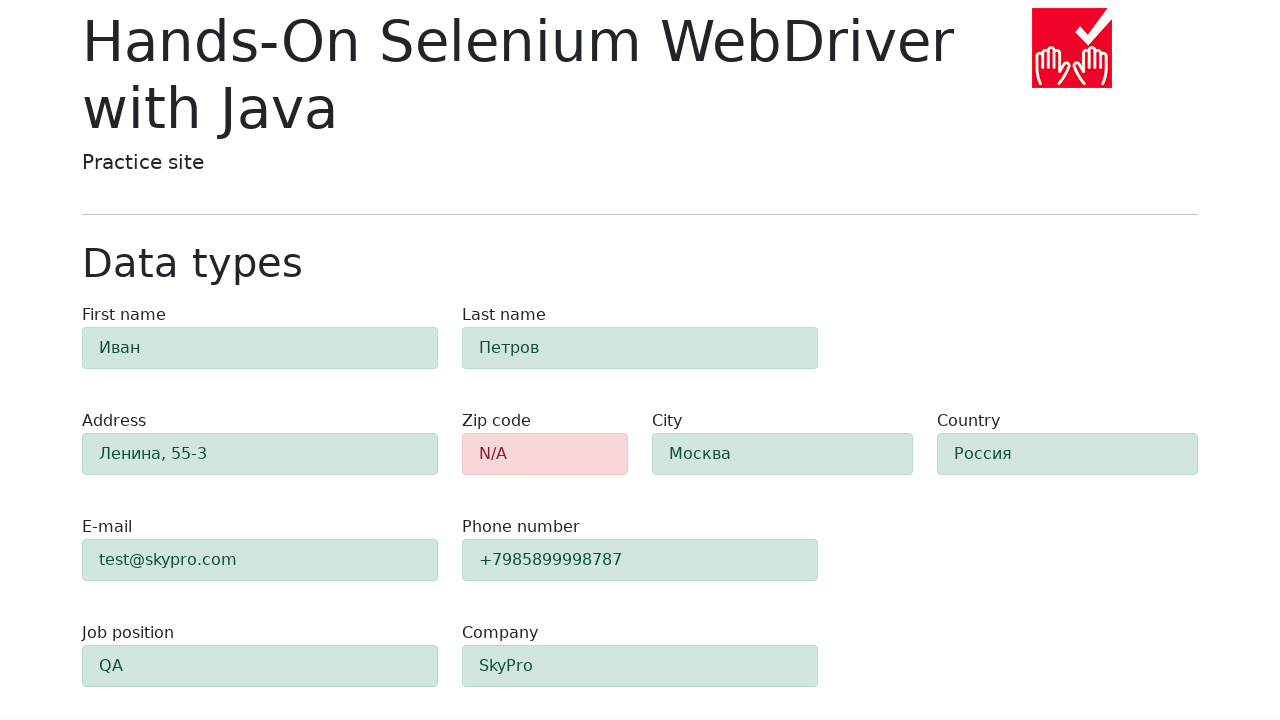

Field 1 validation passed: background color is green (valid)
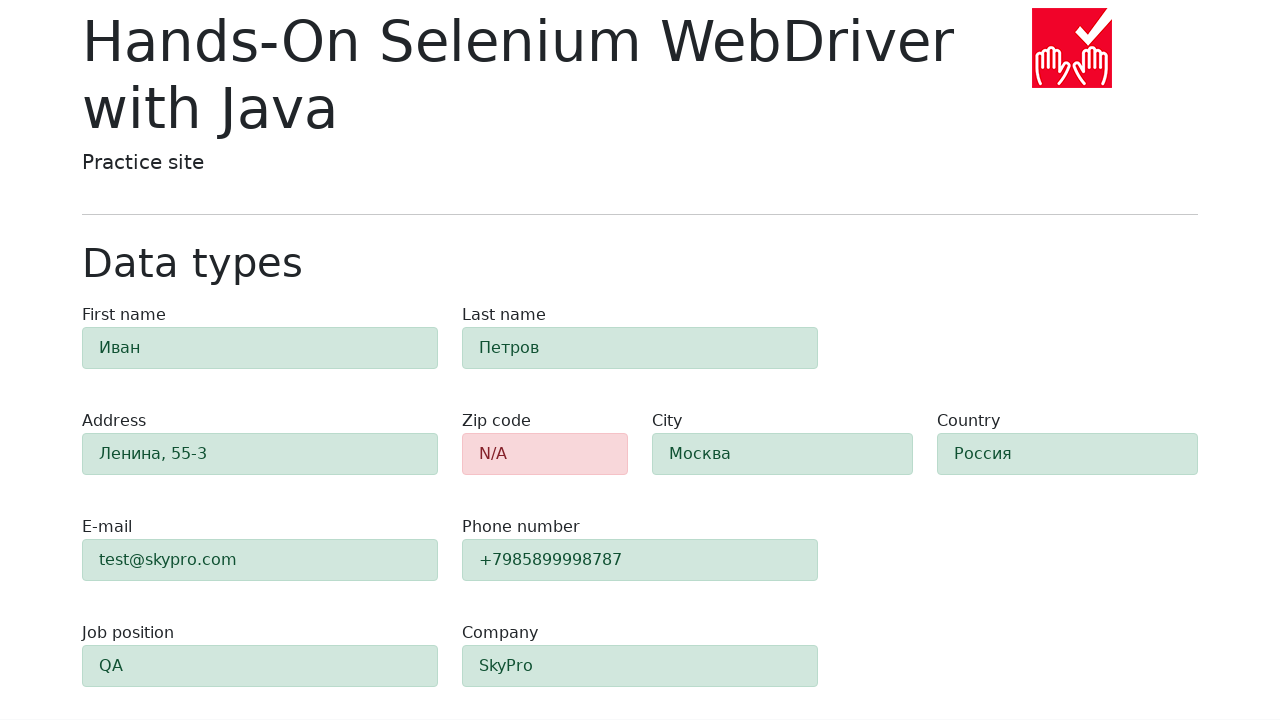

Retrieved background color for field 2: rgb(209, 231, 221)
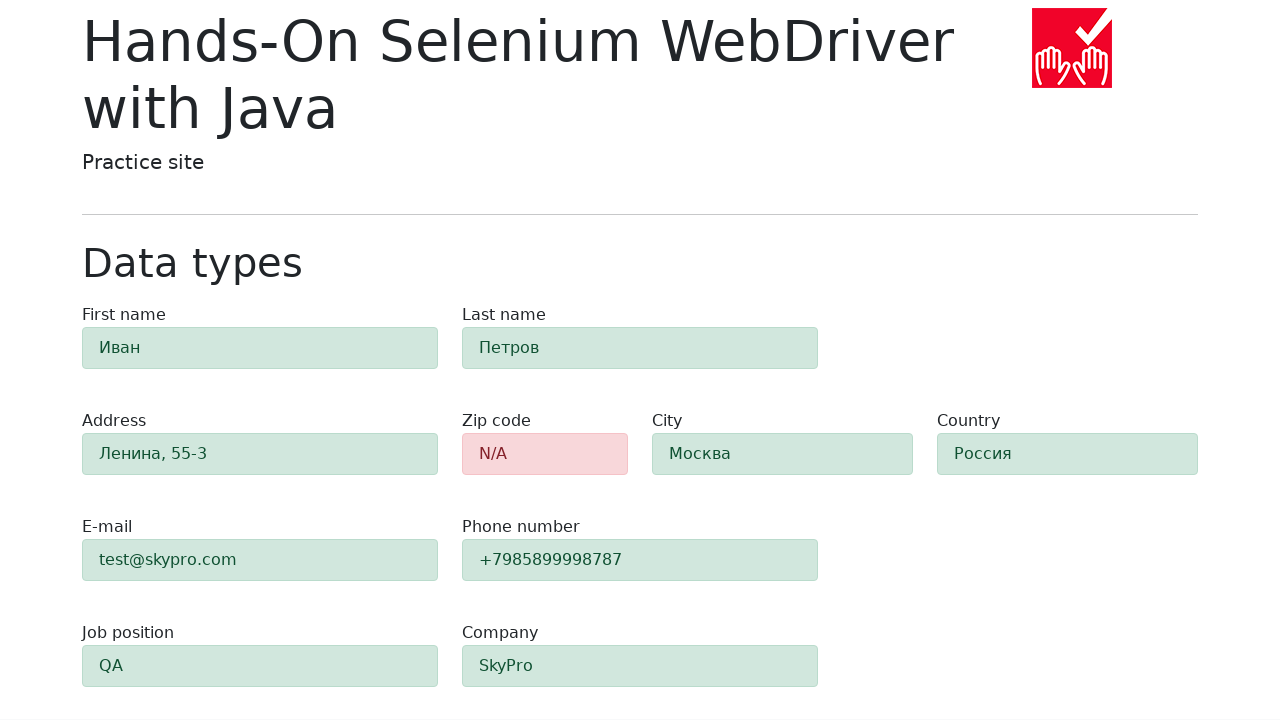

Field 2 validation passed: background color is green (valid)
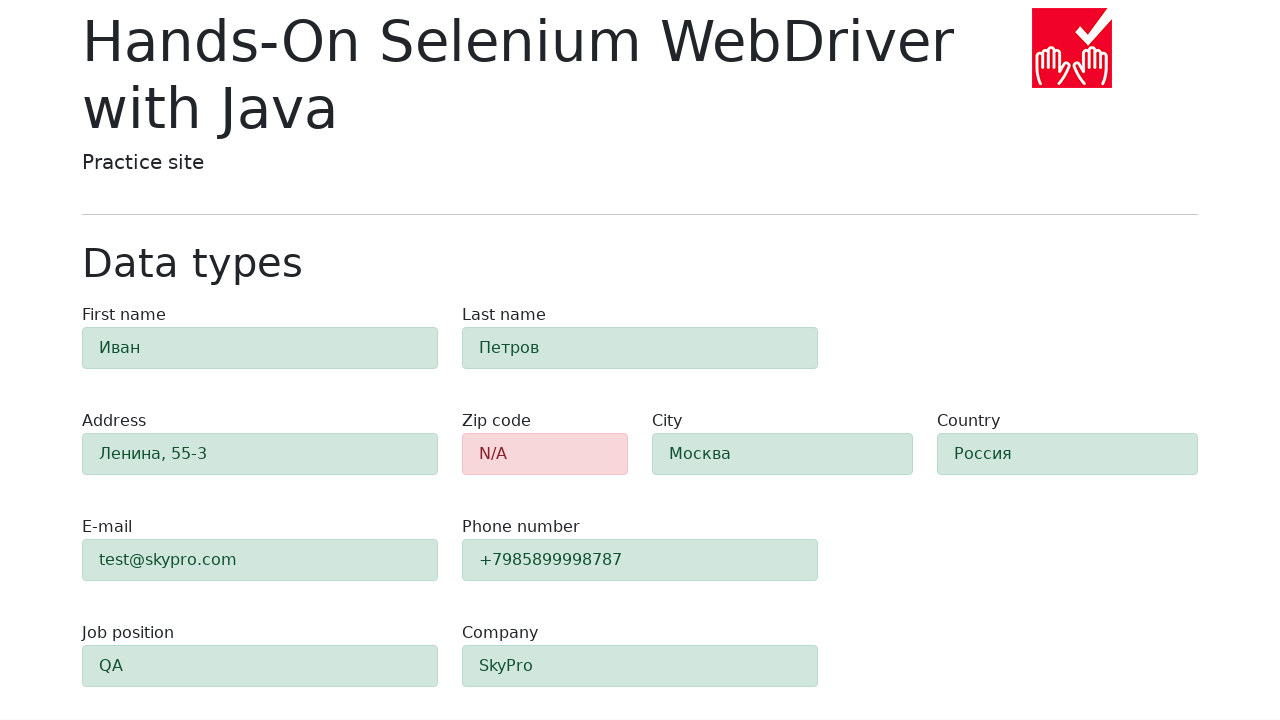

Retrieved background color for field 3: rgb(248, 215, 218)
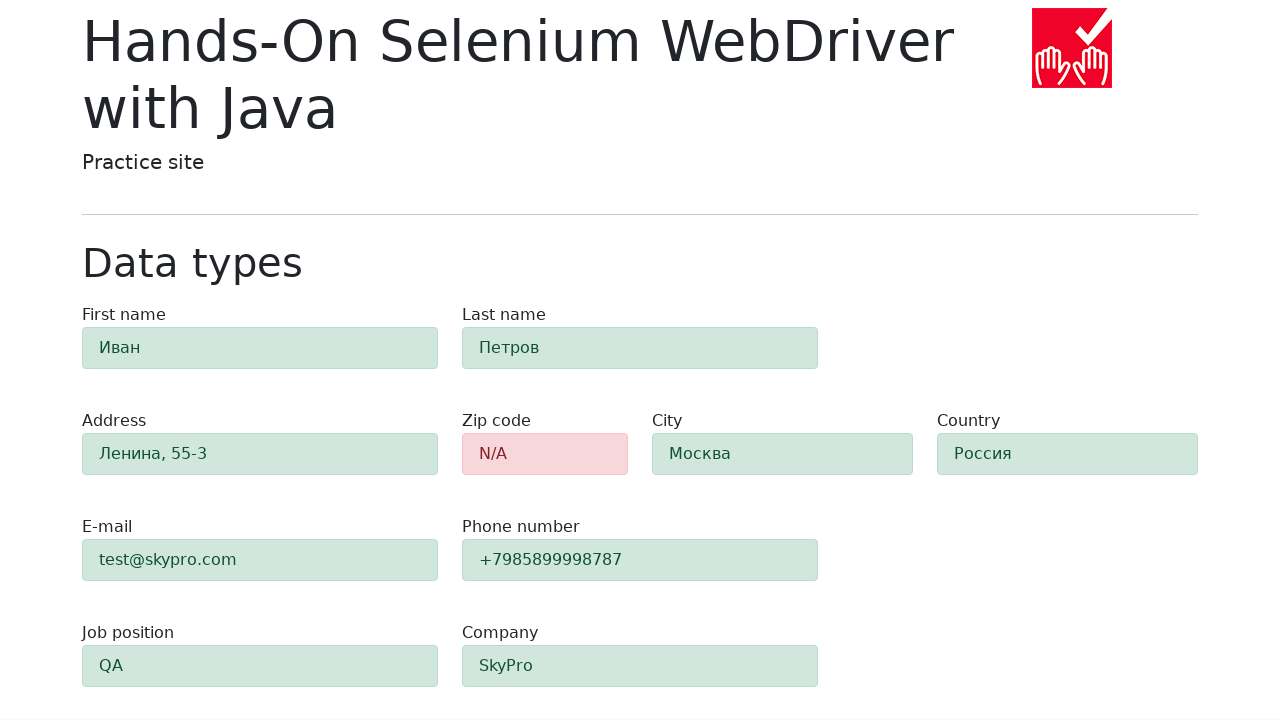

Field 3 validation passed: background color is red (invalid)
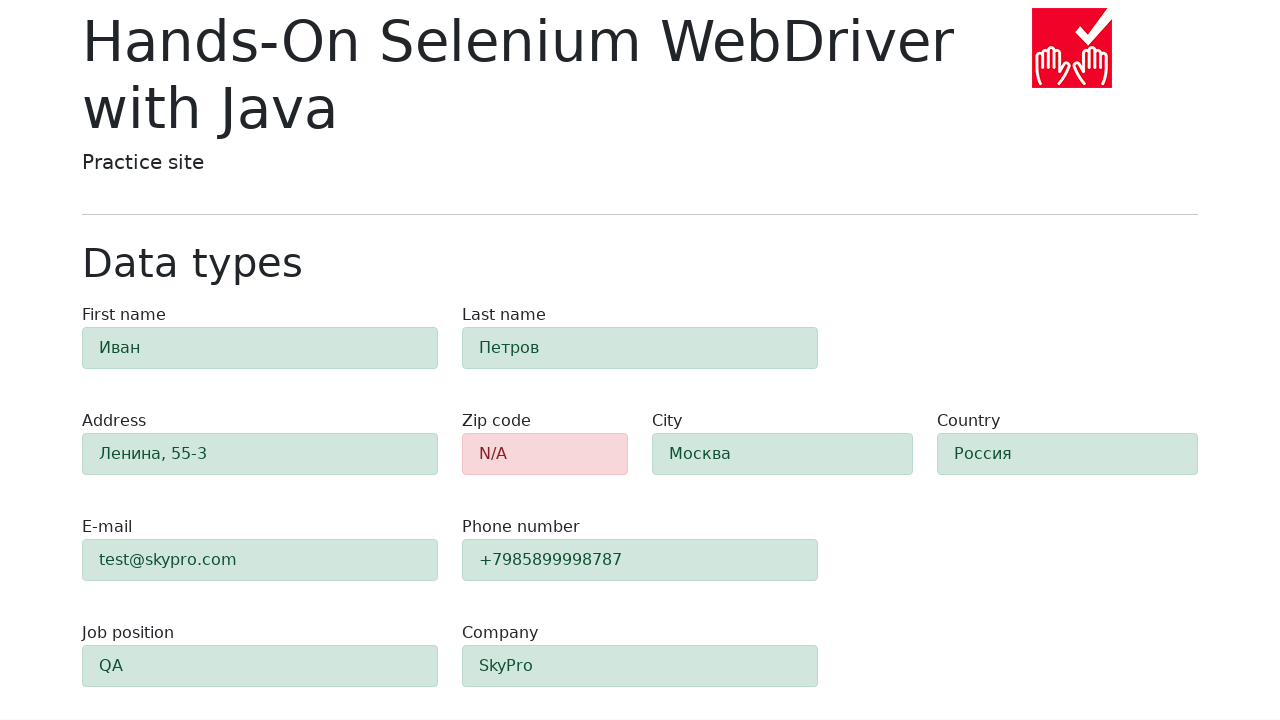

Retrieved background color for field 4: rgb(209, 231, 221)
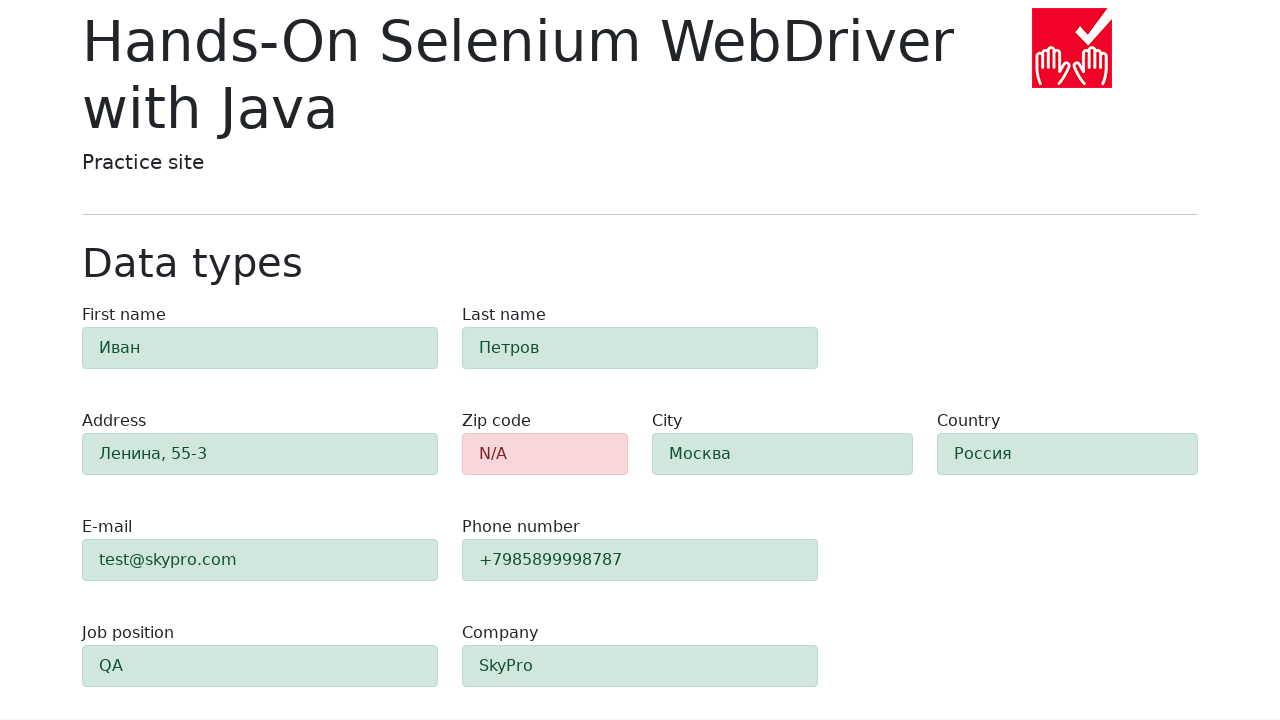

Field 4 validation passed: background color is green (valid)
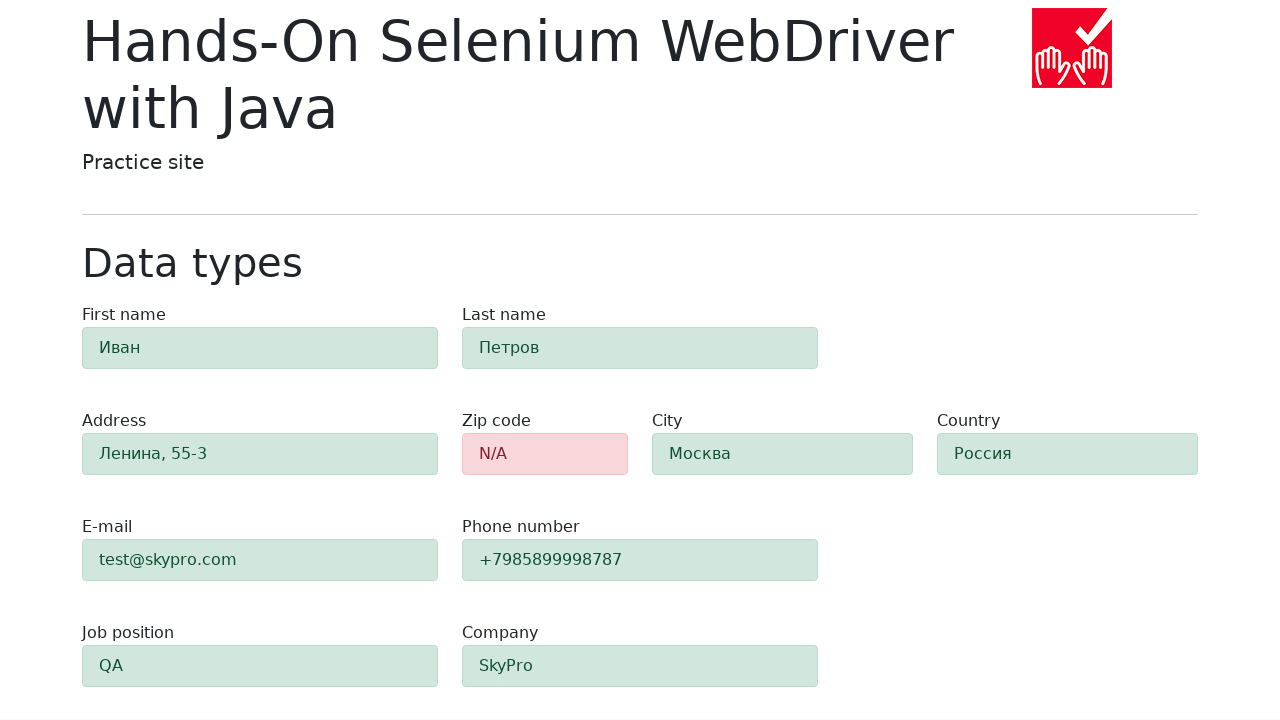

Retrieved background color for field 5: rgb(209, 231, 221)
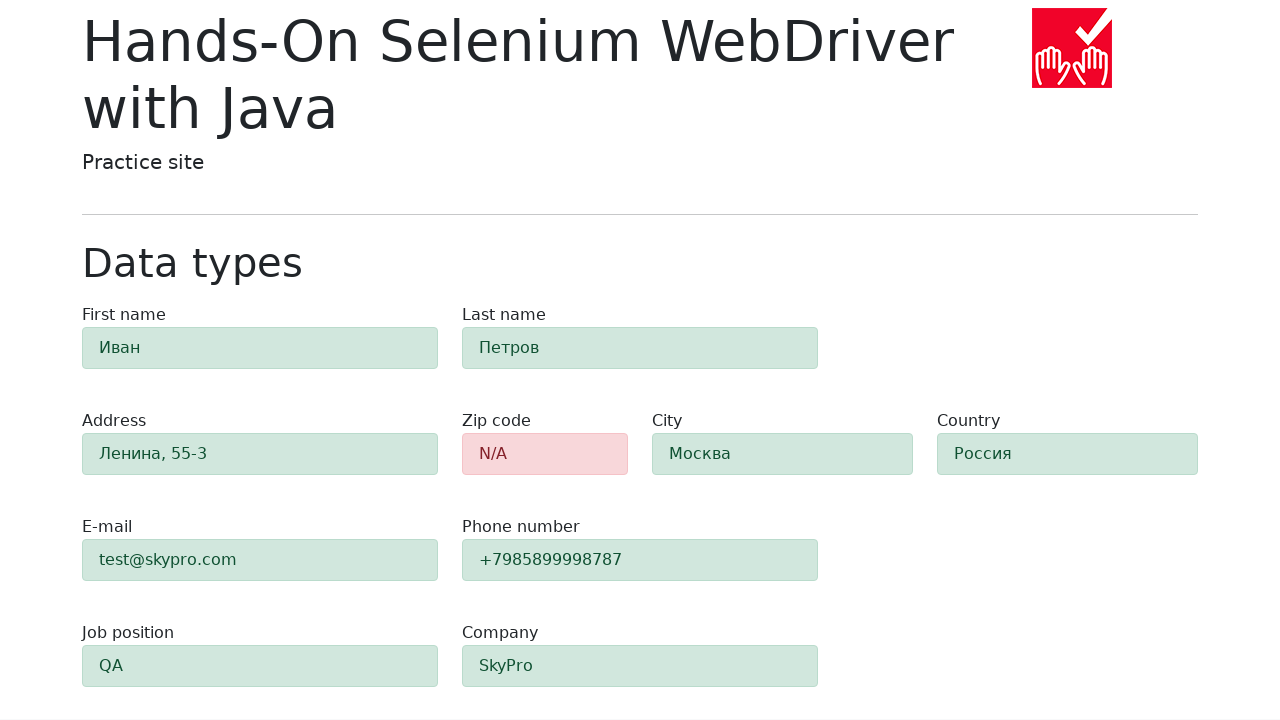

Field 5 validation passed: background color is green (valid)
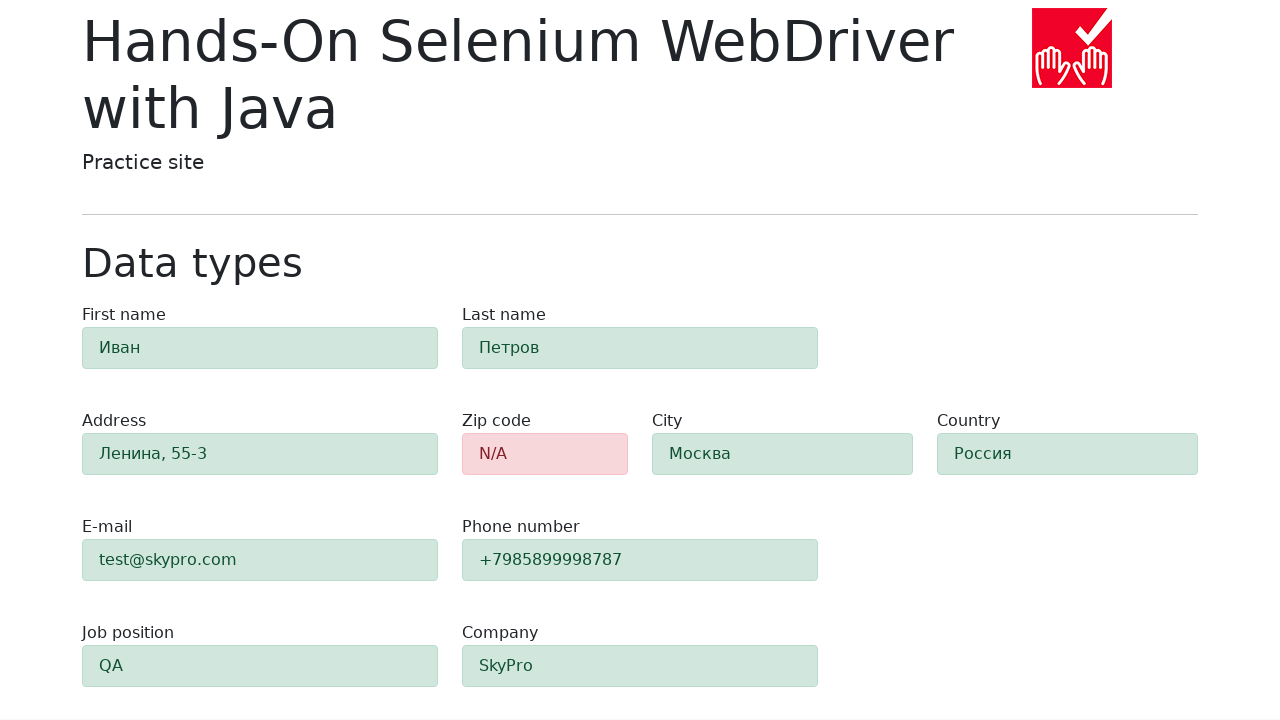

Retrieved background color for field 6: rgb(209, 231, 221)
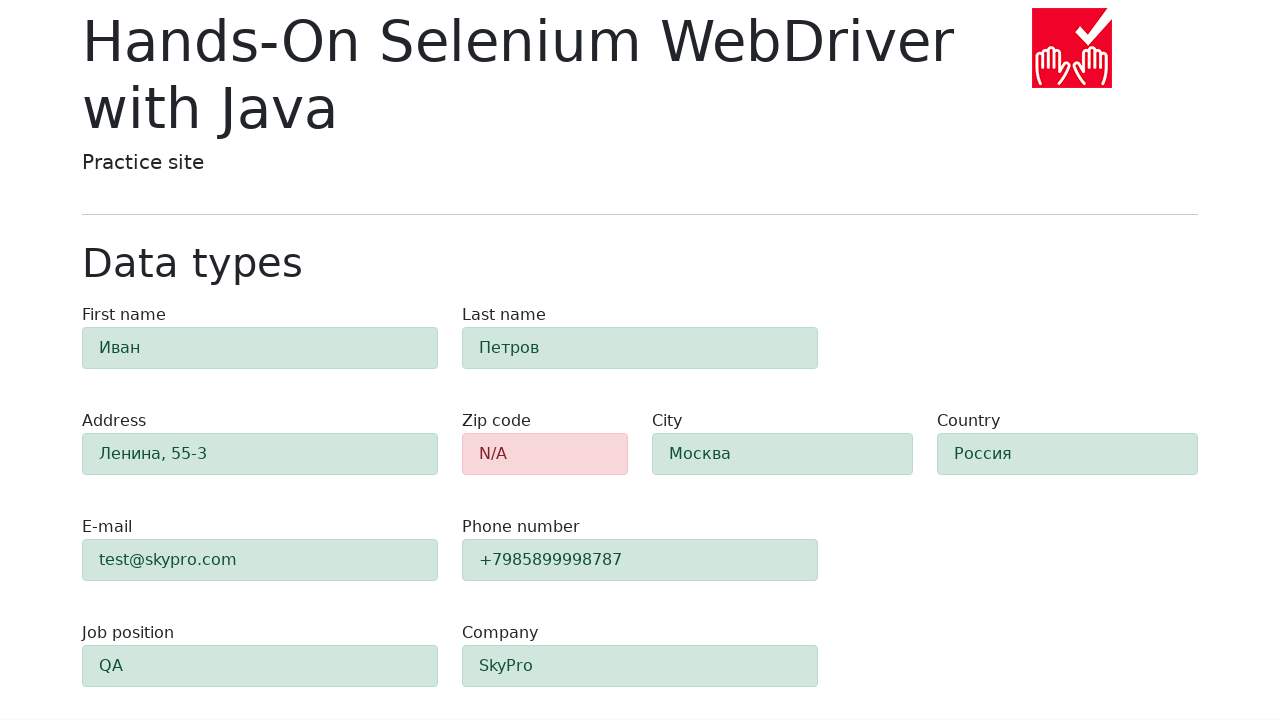

Field 6 validation passed: background color is green (valid)
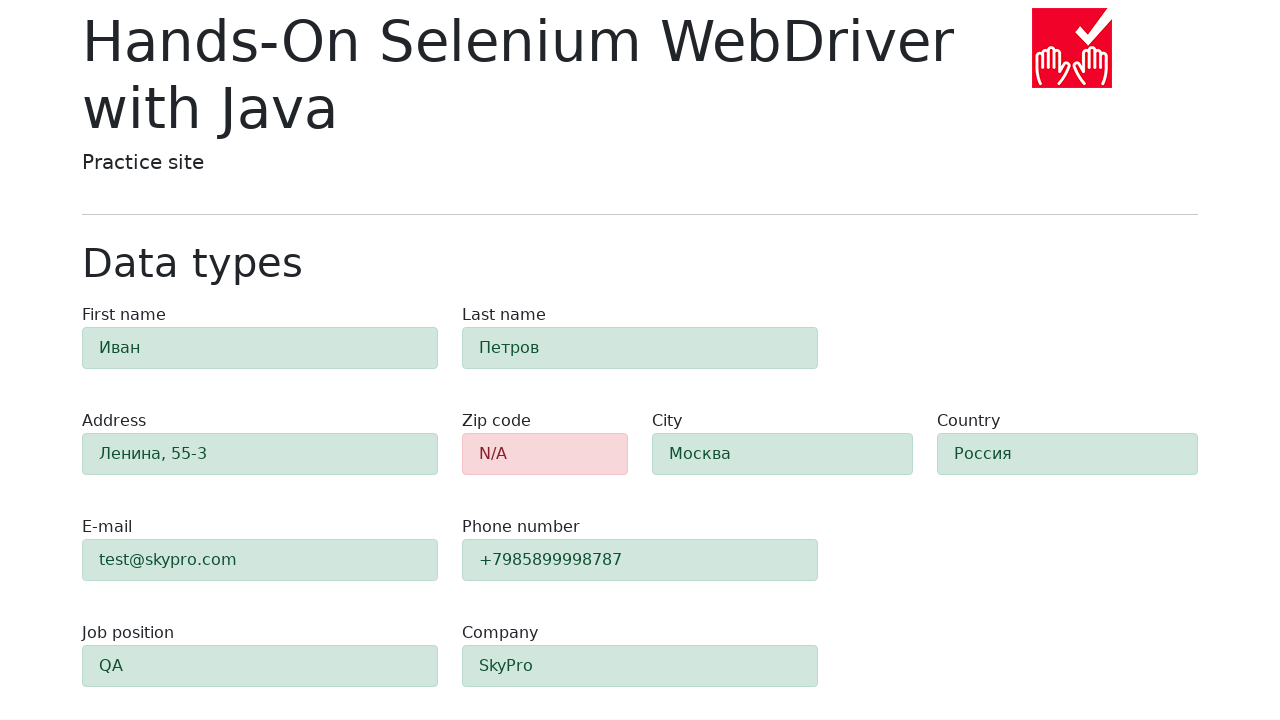

Retrieved background color for field 7: rgb(209, 231, 221)
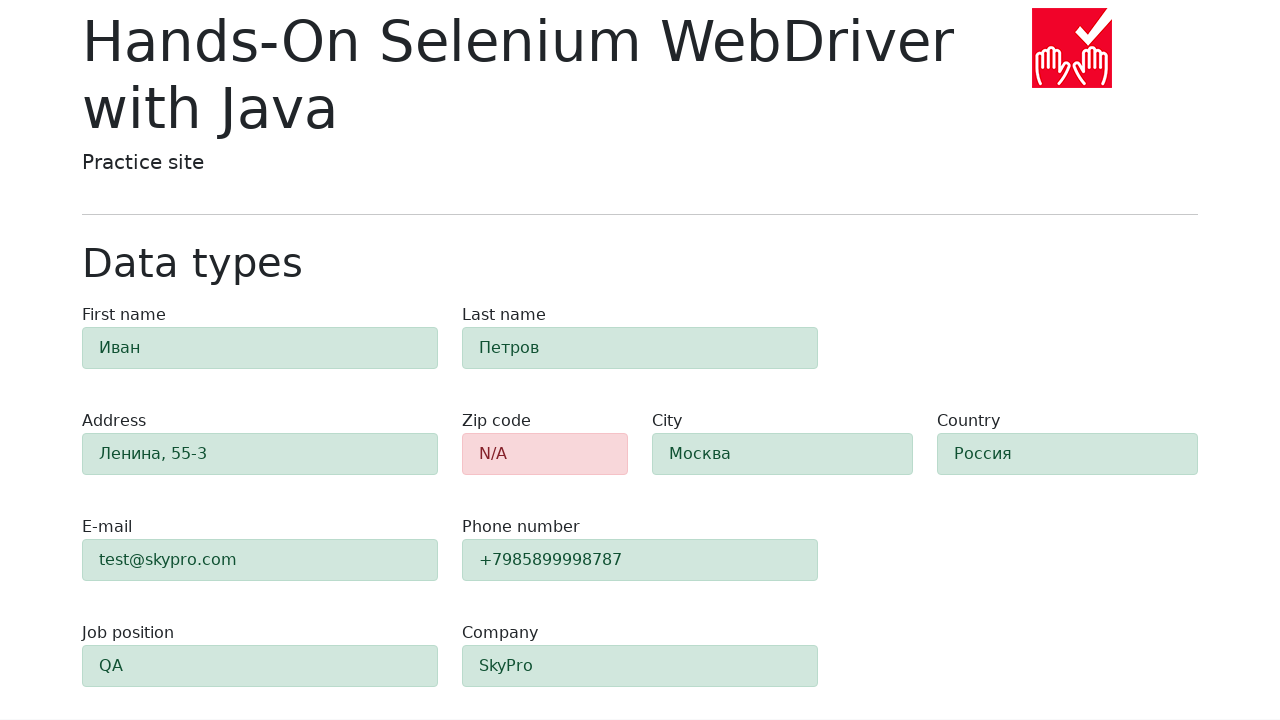

Field 7 validation passed: background color is green (valid)
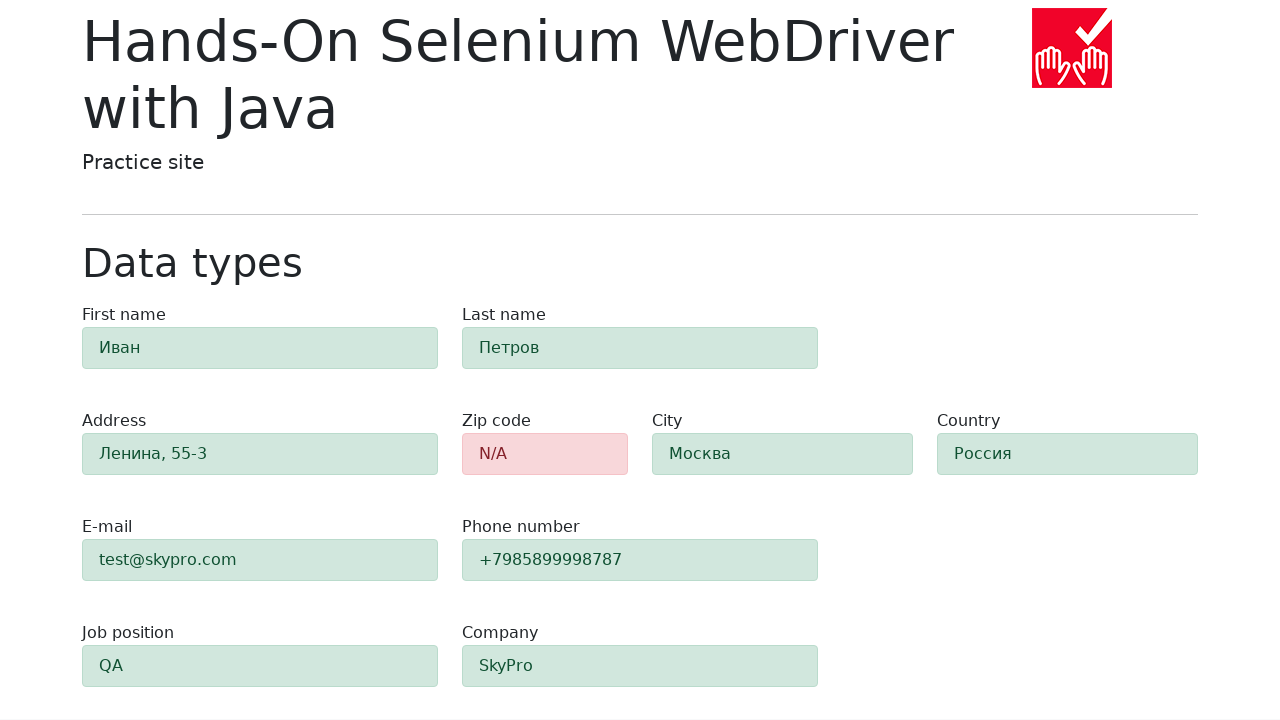

Retrieved background color for field 8: rgb(209, 231, 221)
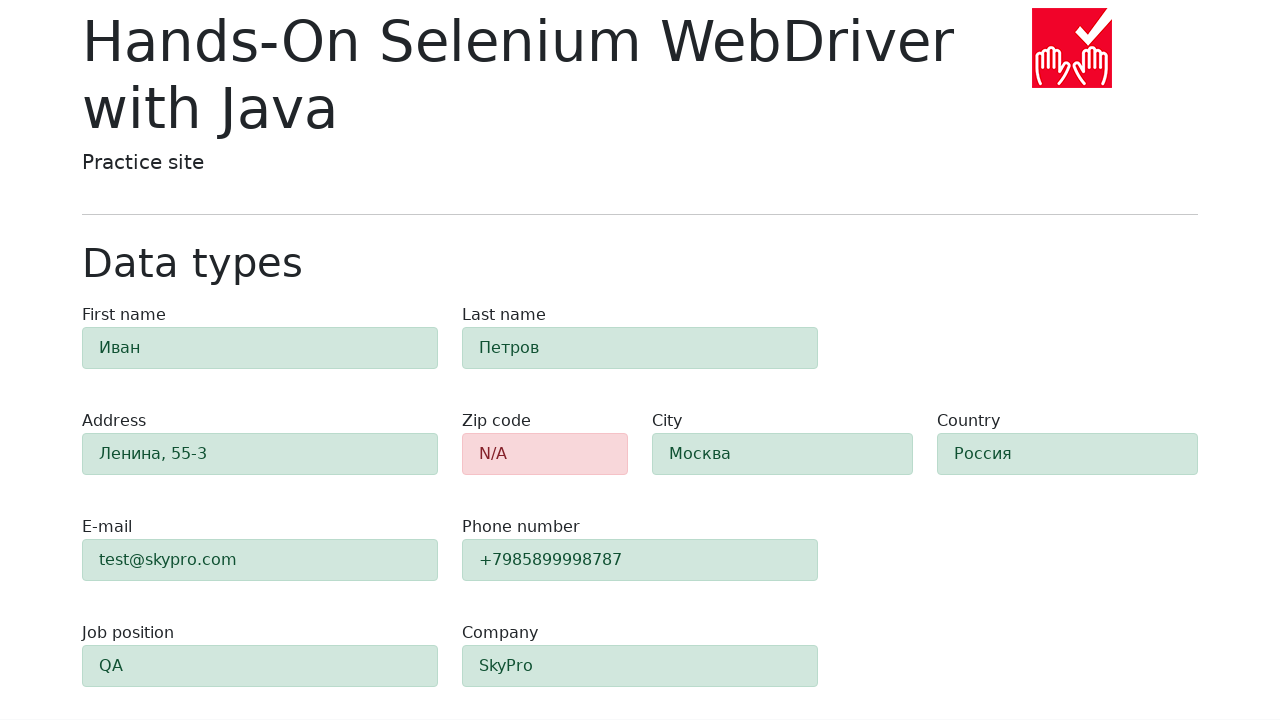

Field 8 validation passed: background color is green (valid)
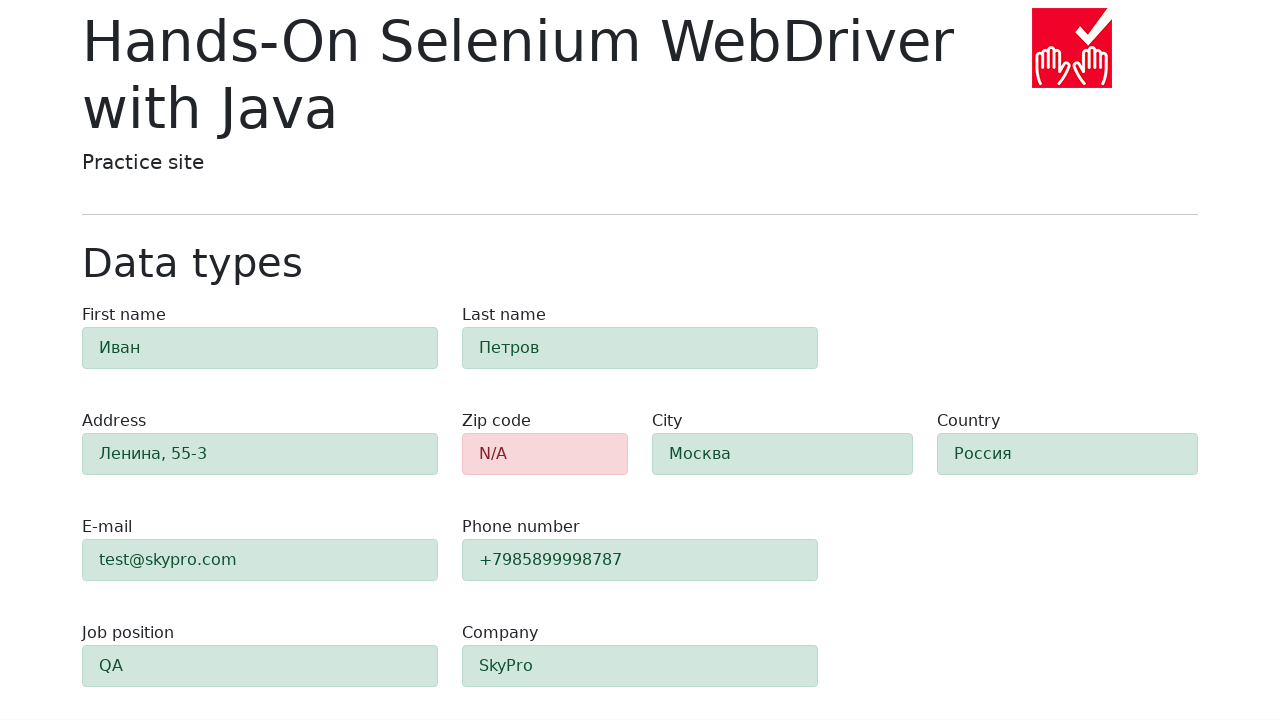

Retrieved background color for field 9: rgb(209, 231, 221)
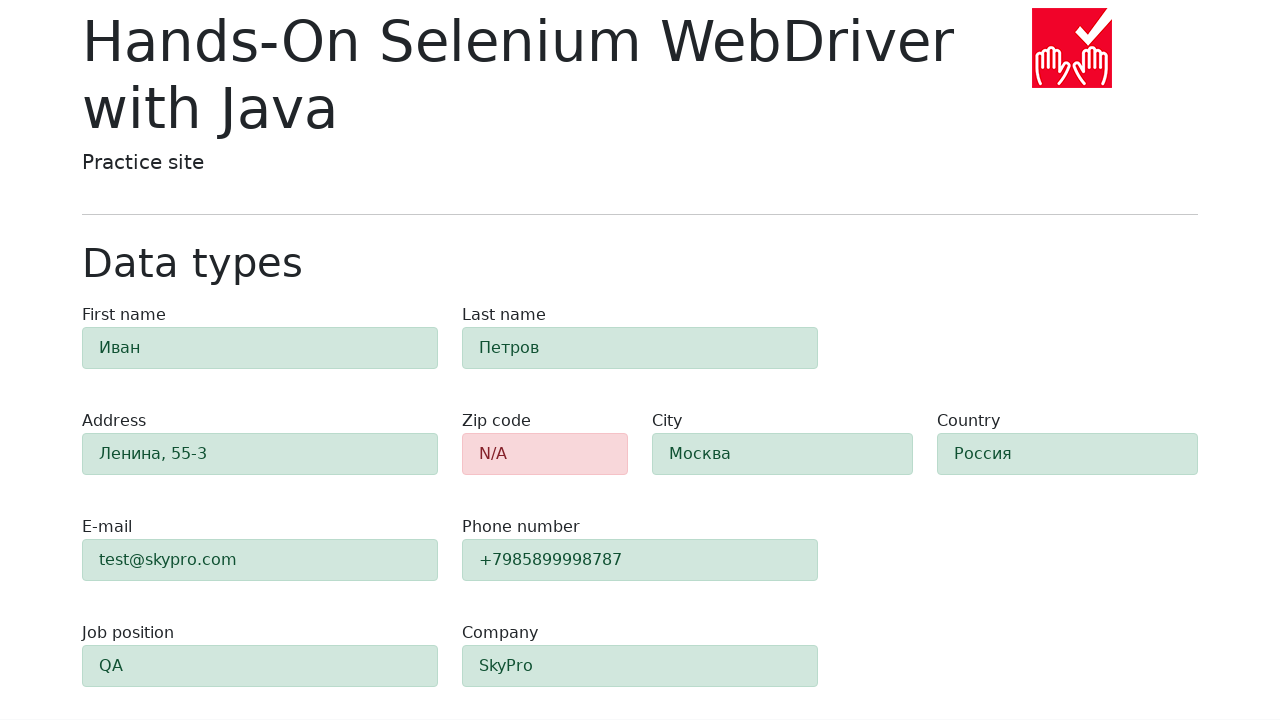

Field 9 validation passed: background color is green (valid)
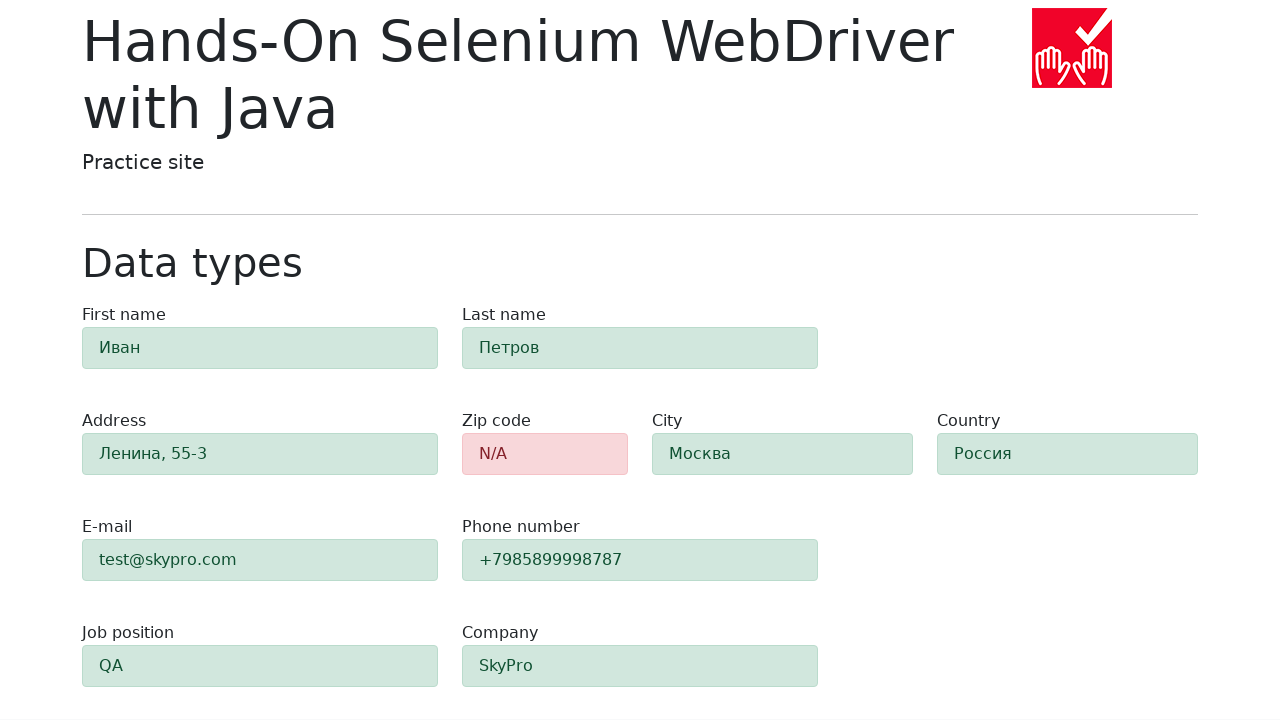

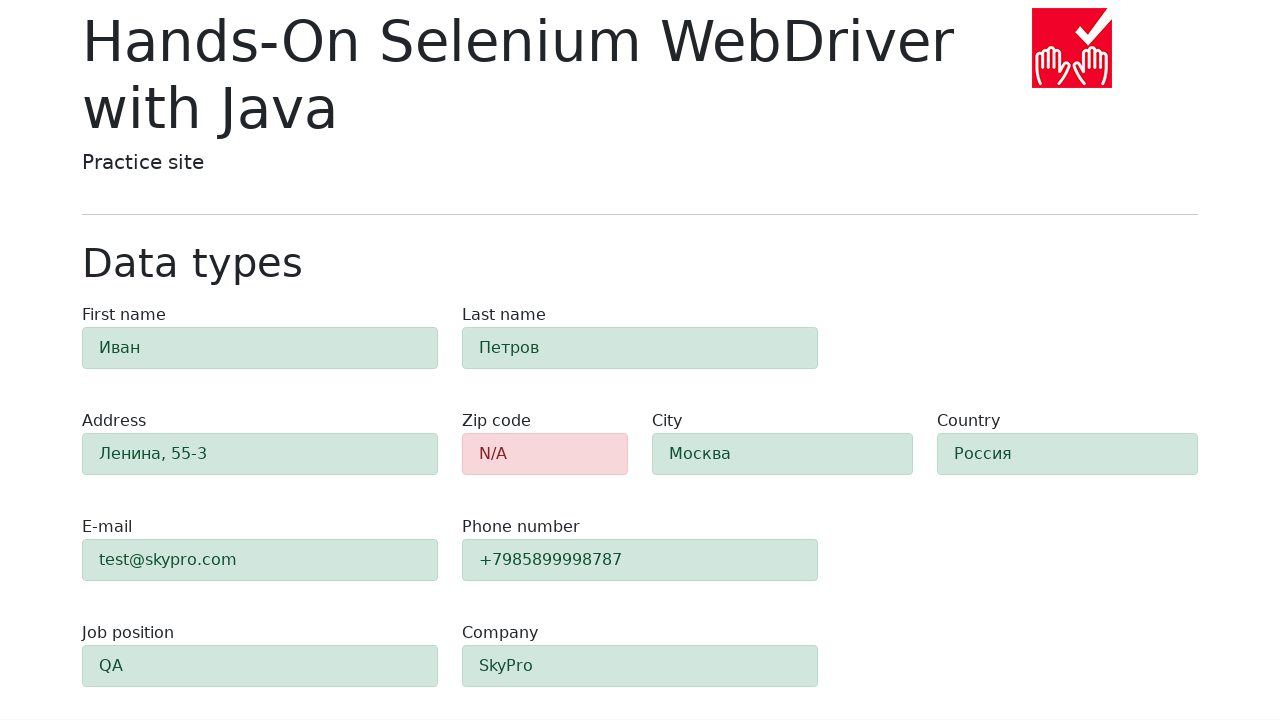